Tests marking individual todo items as complete by checking their toggle boxes

Starting URL: https://demo.playwright.dev/todomvc

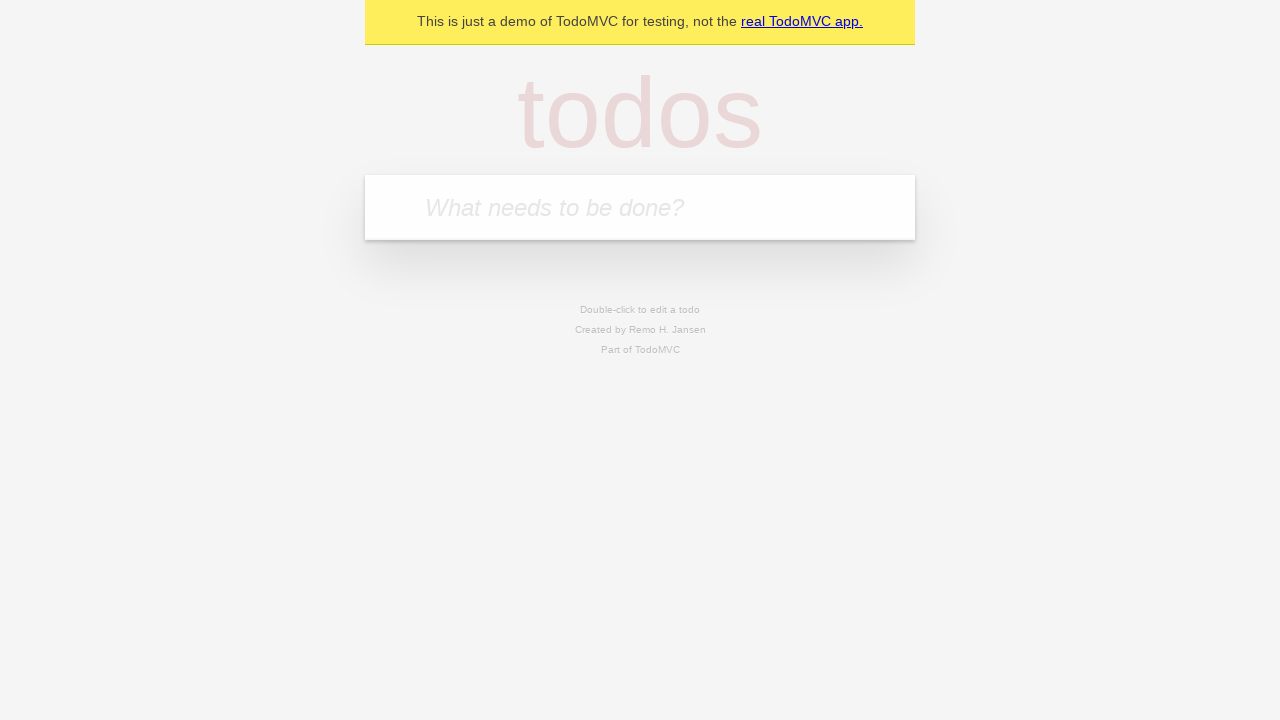

Filled new todo input with 'buy some cheese' on .new-todo
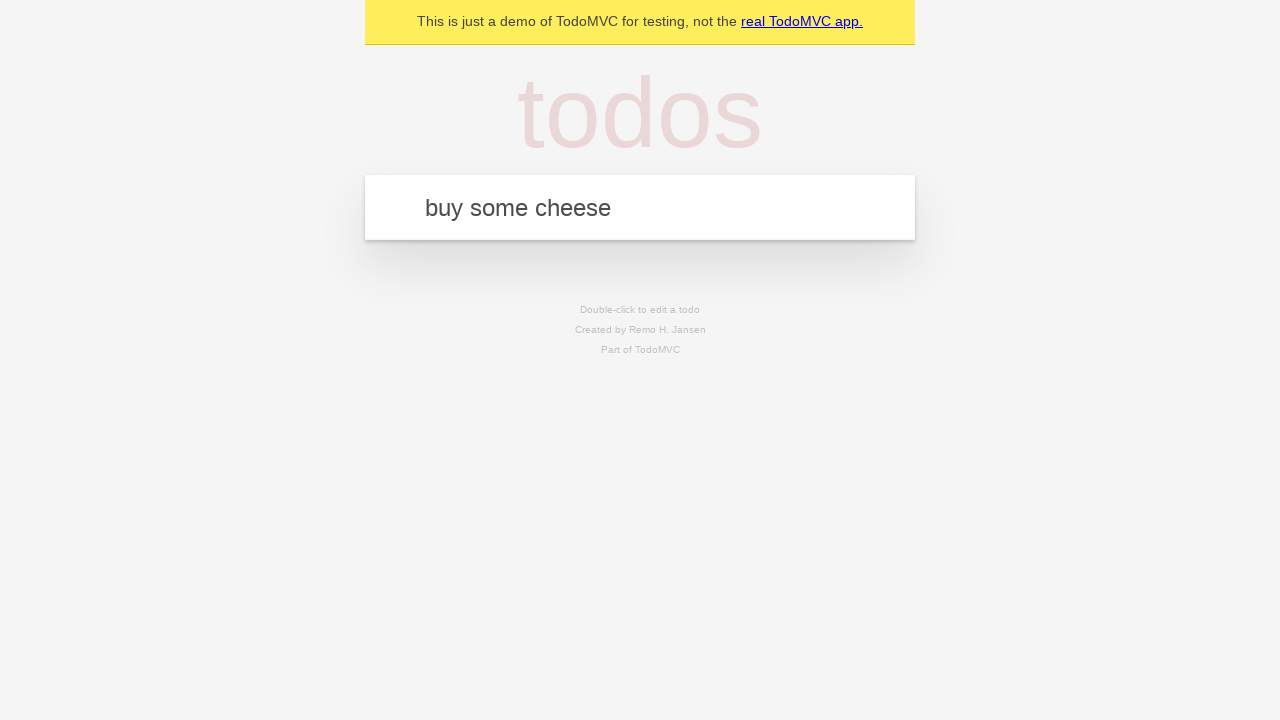

Pressed Enter to create first todo item on .new-todo
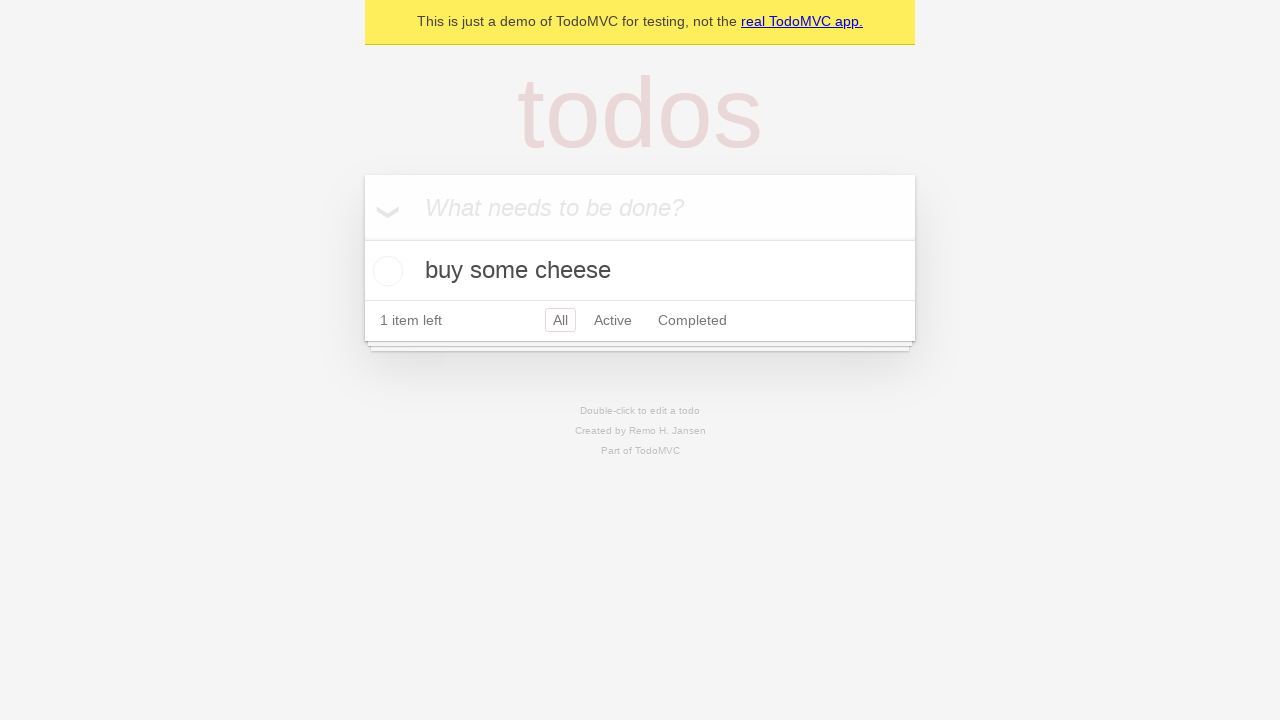

Filled new todo input with 'feed the cat' on .new-todo
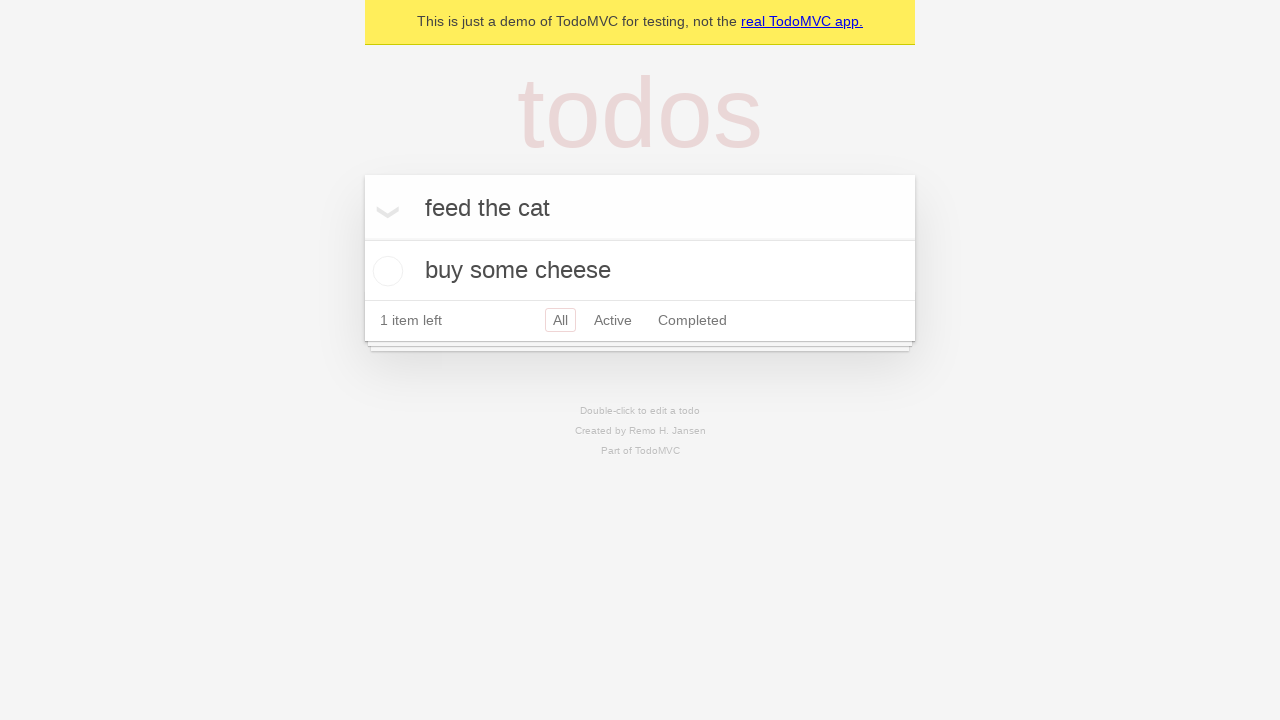

Pressed Enter to create second todo item on .new-todo
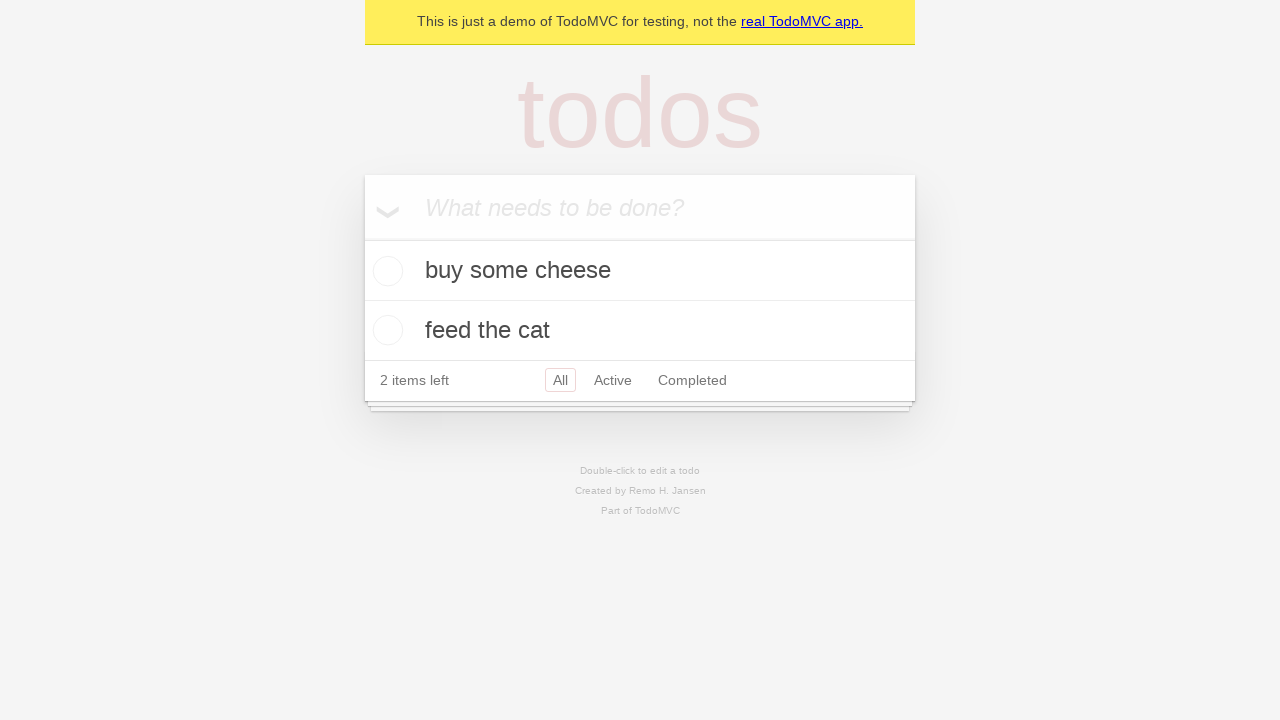

Waited for second todo item to appear in list
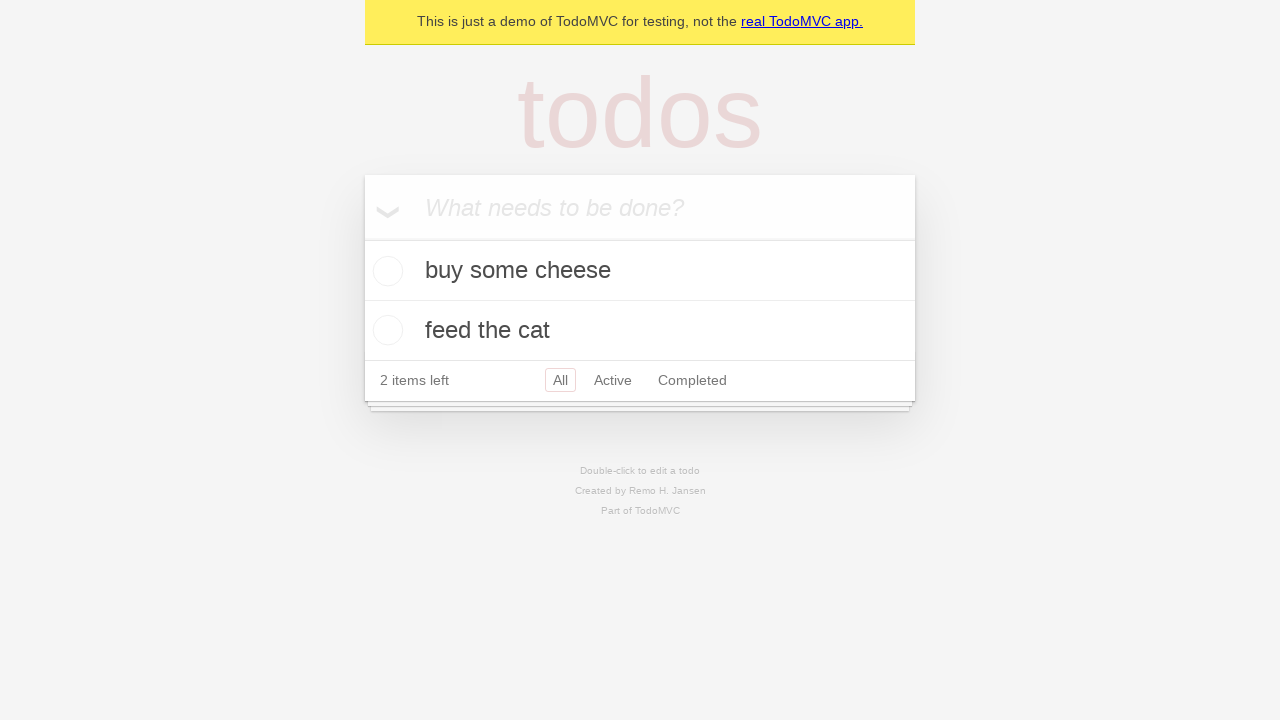

Marked first todo item as complete by checking its toggle box at (385, 271) on .todo-list li >> nth=0 >> .toggle
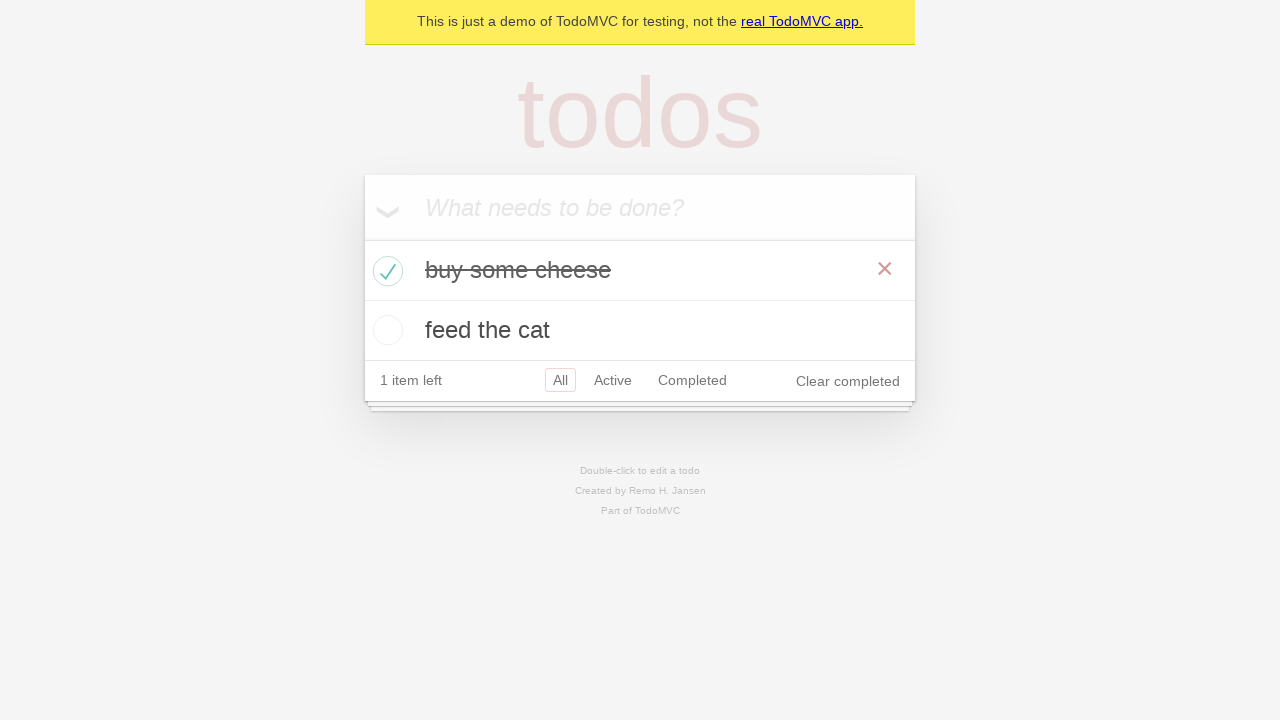

Marked second todo item as complete by checking its toggle box at (385, 330) on .todo-list li >> nth=1 >> .toggle
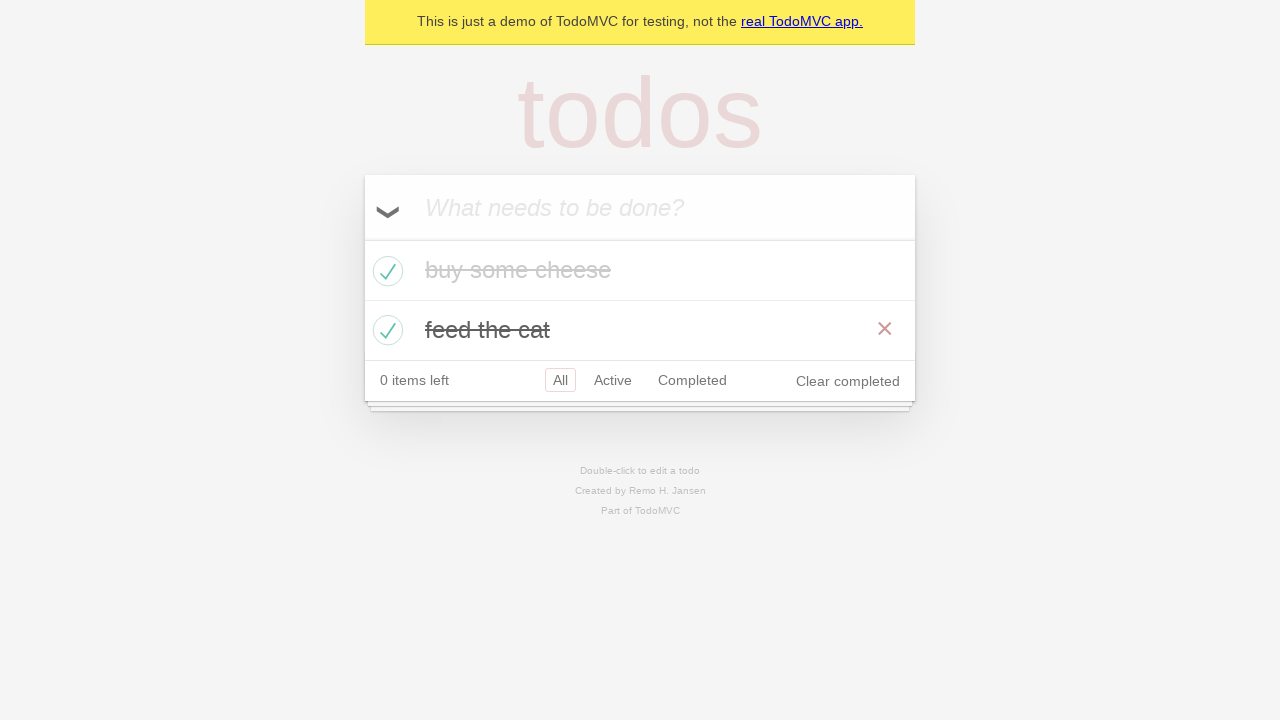

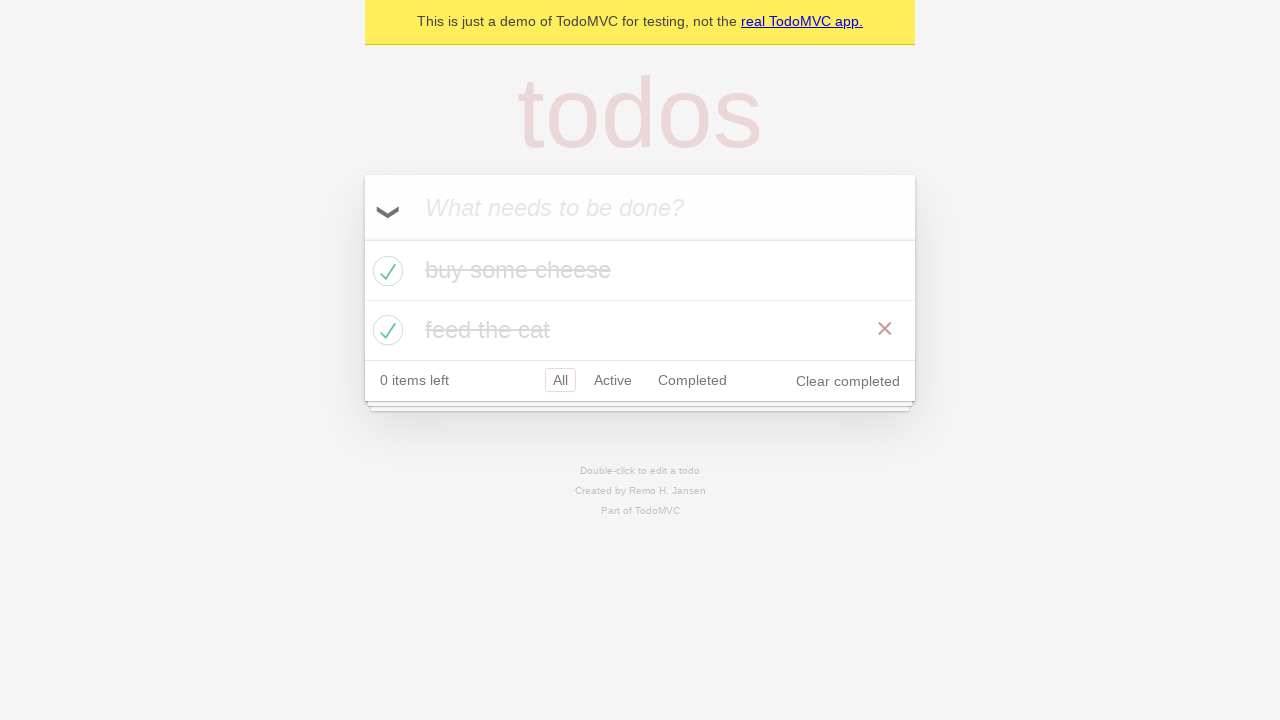